Tests entering text into an input field identified by class name on the Omayo blog test page

Starting URL: http://omayo.blogspot.com/

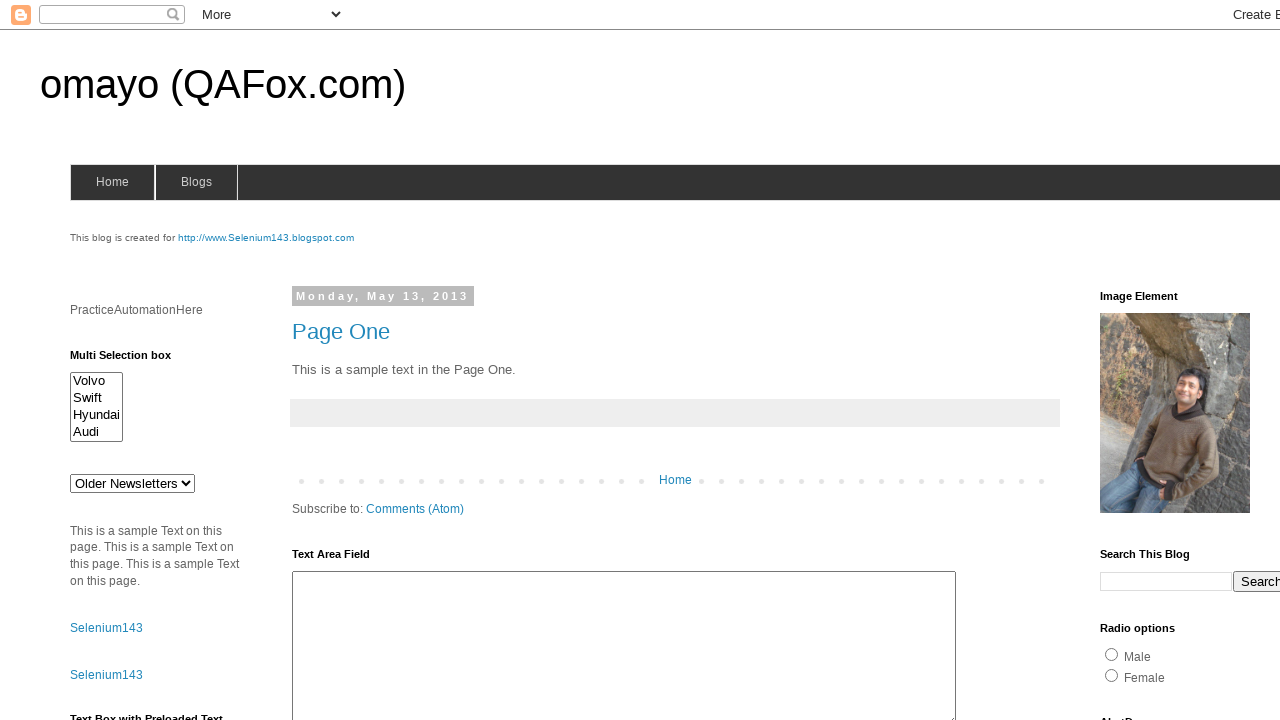

Navigated to Omayo blog test page
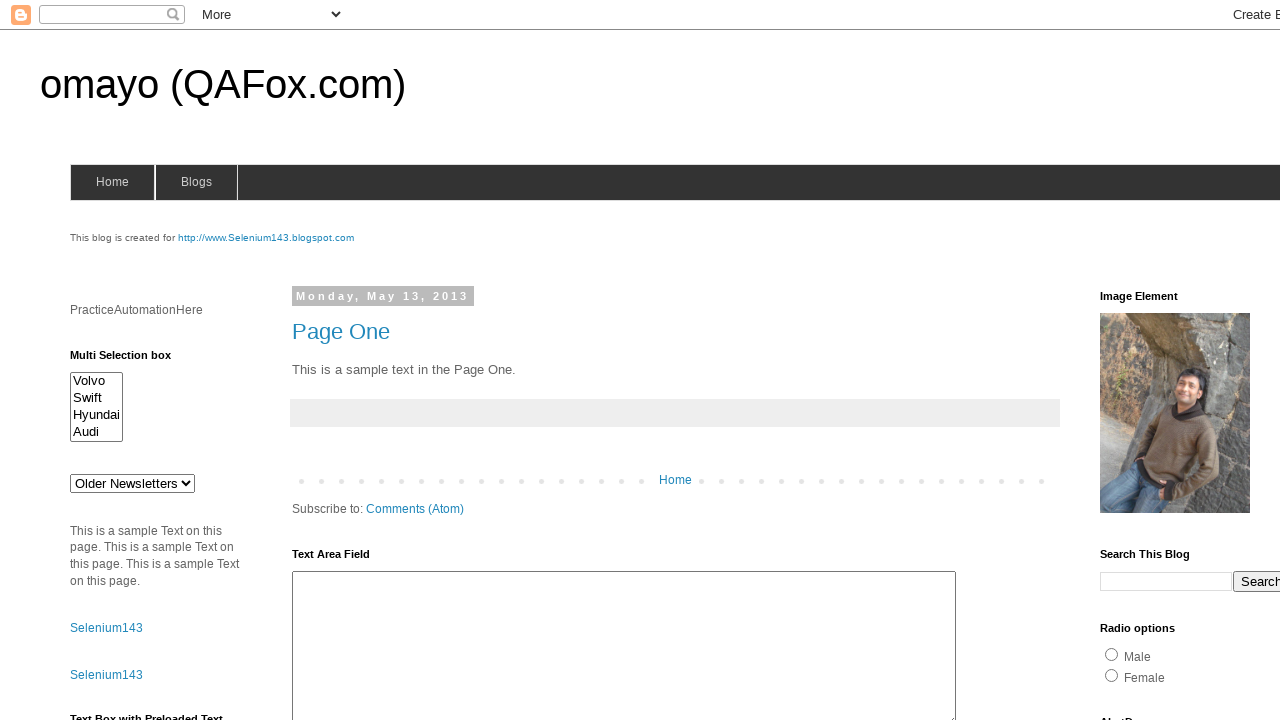

Entered text '1234' into input field with class 'classone' on .classone
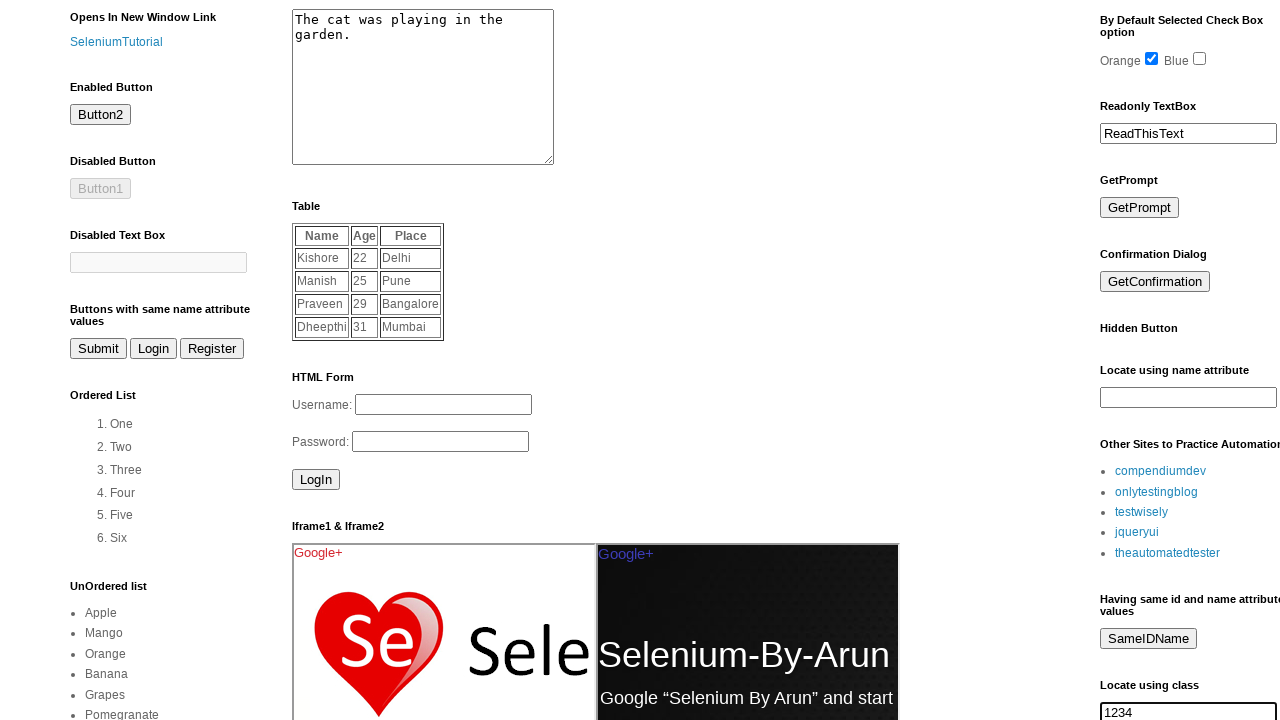

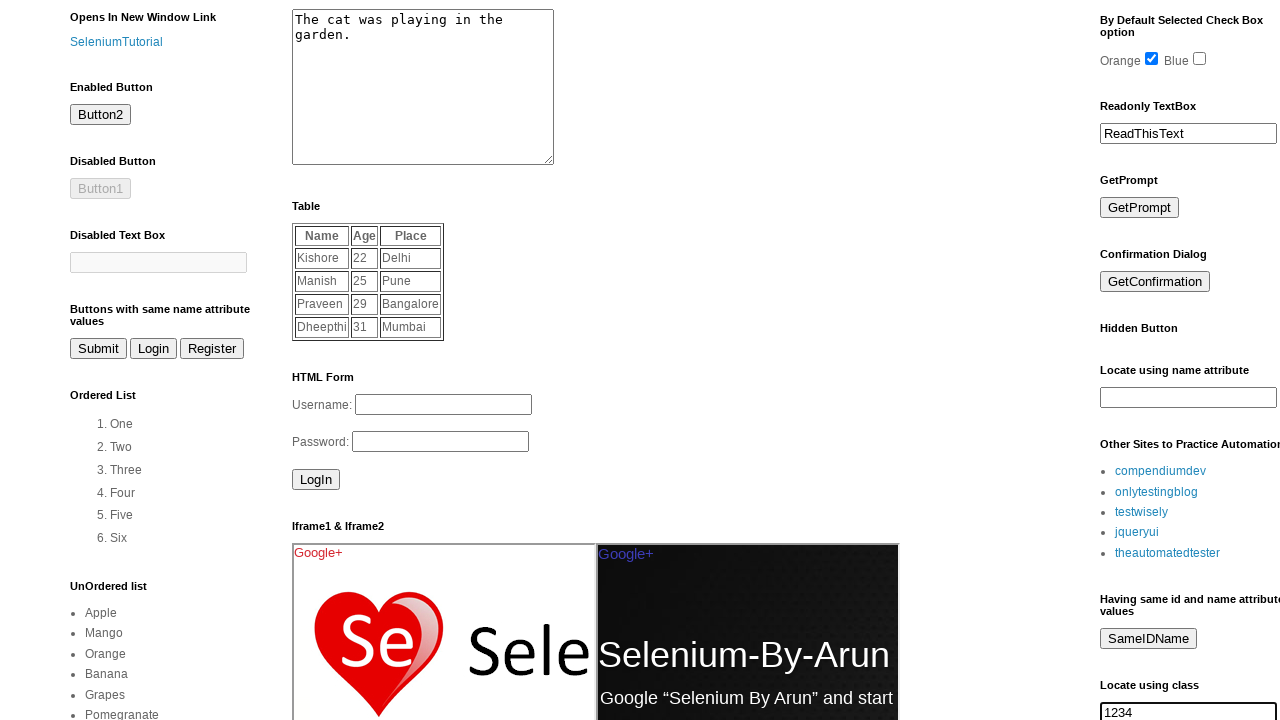